Tests the Python.org search functionality by entering "pycon" in the search box and submitting the search form to verify results are returned.

Starting URL: https://www.python.org

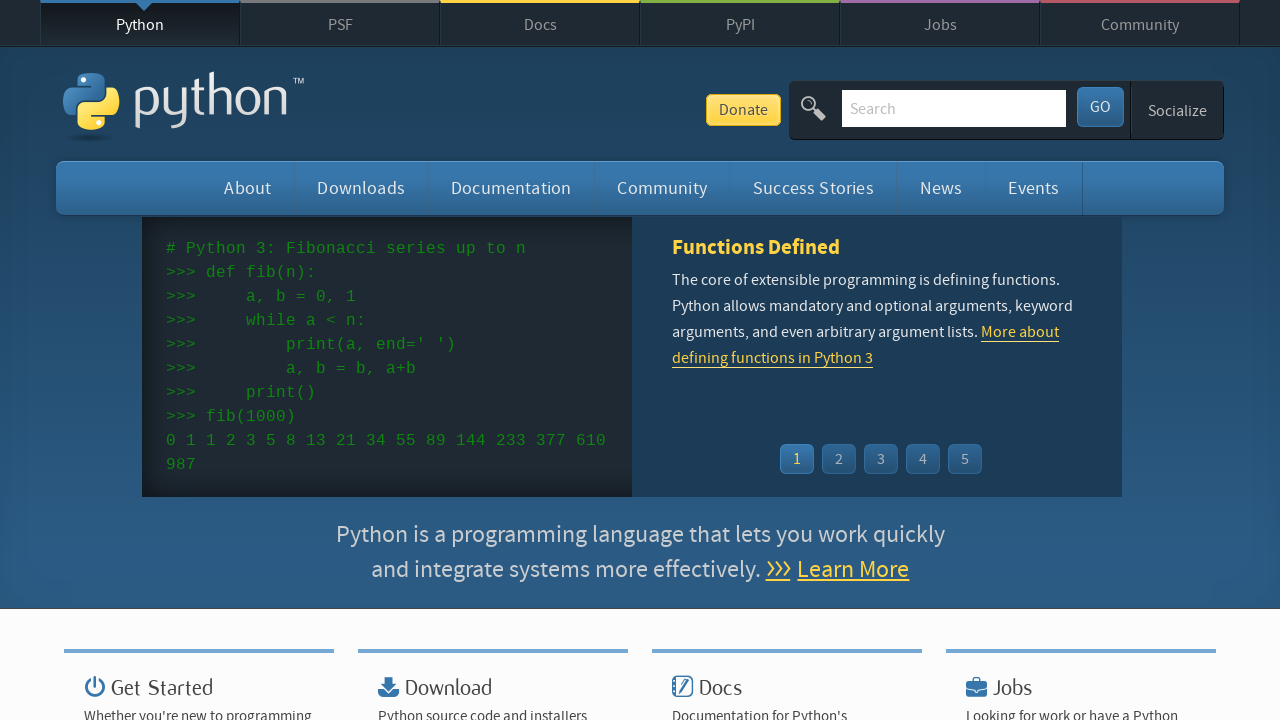

Verified 'Python' is in page title
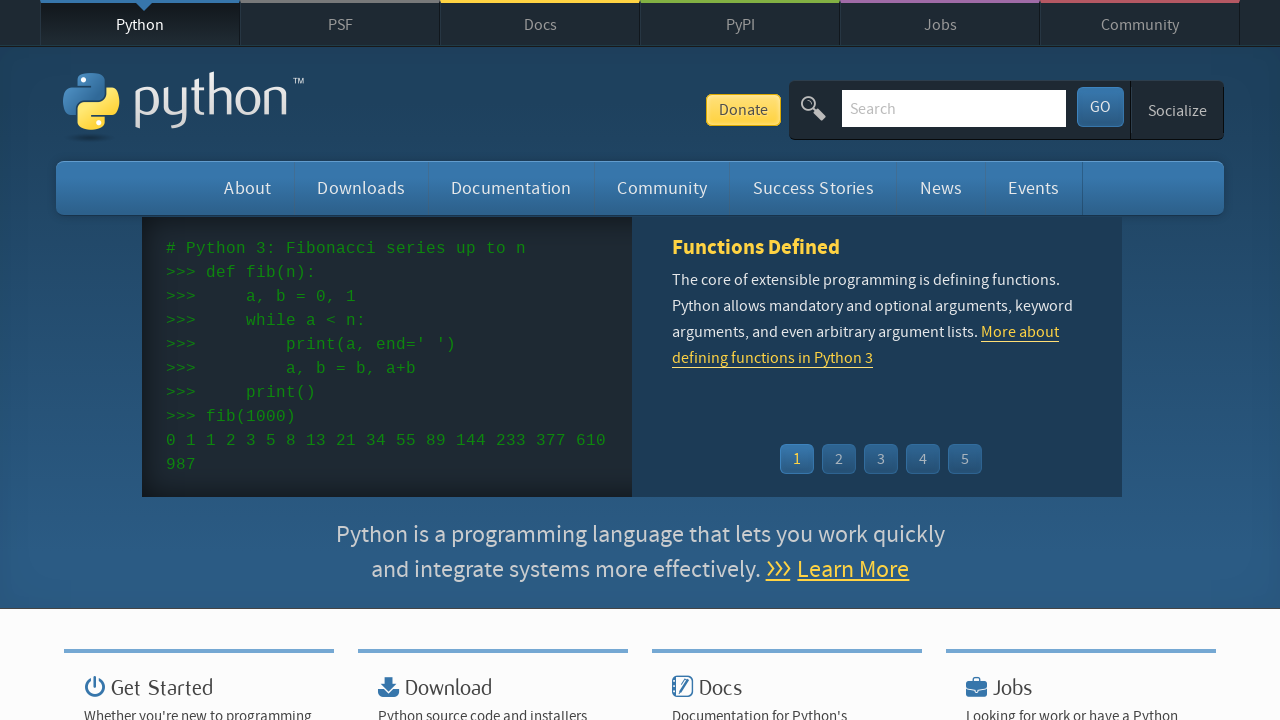

Located search box input field
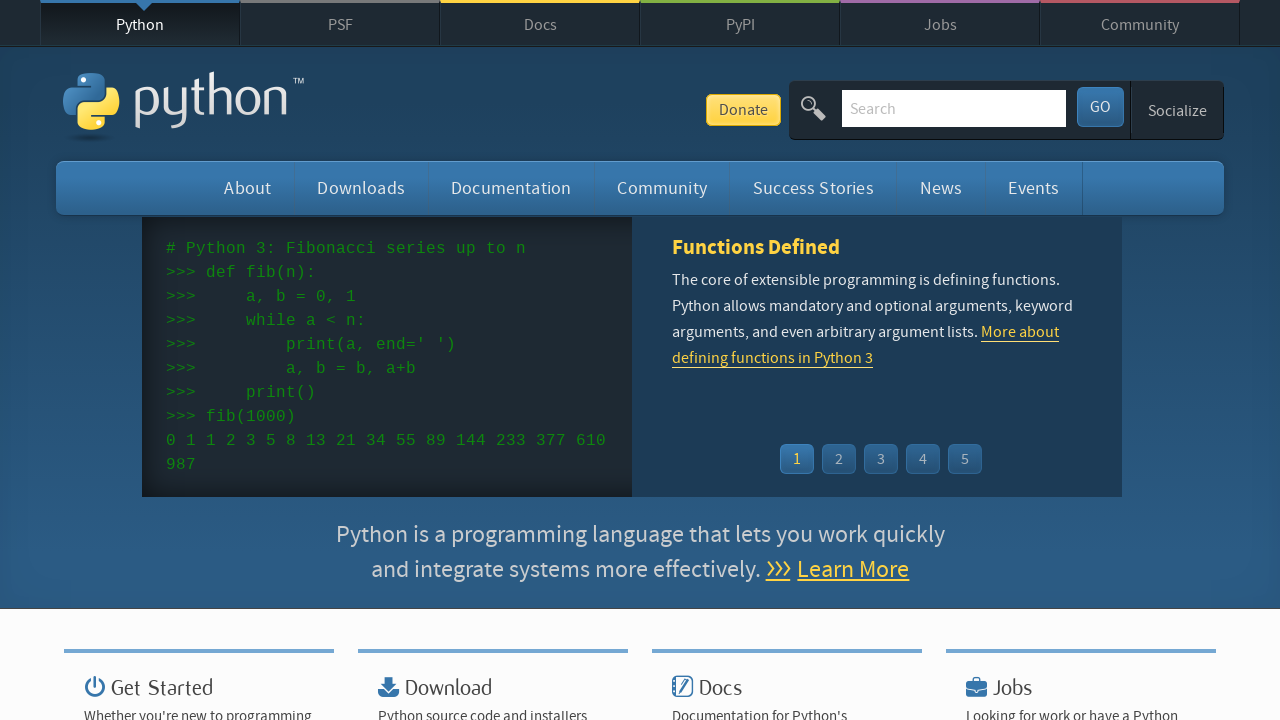

Cleared search box on input[name='q']
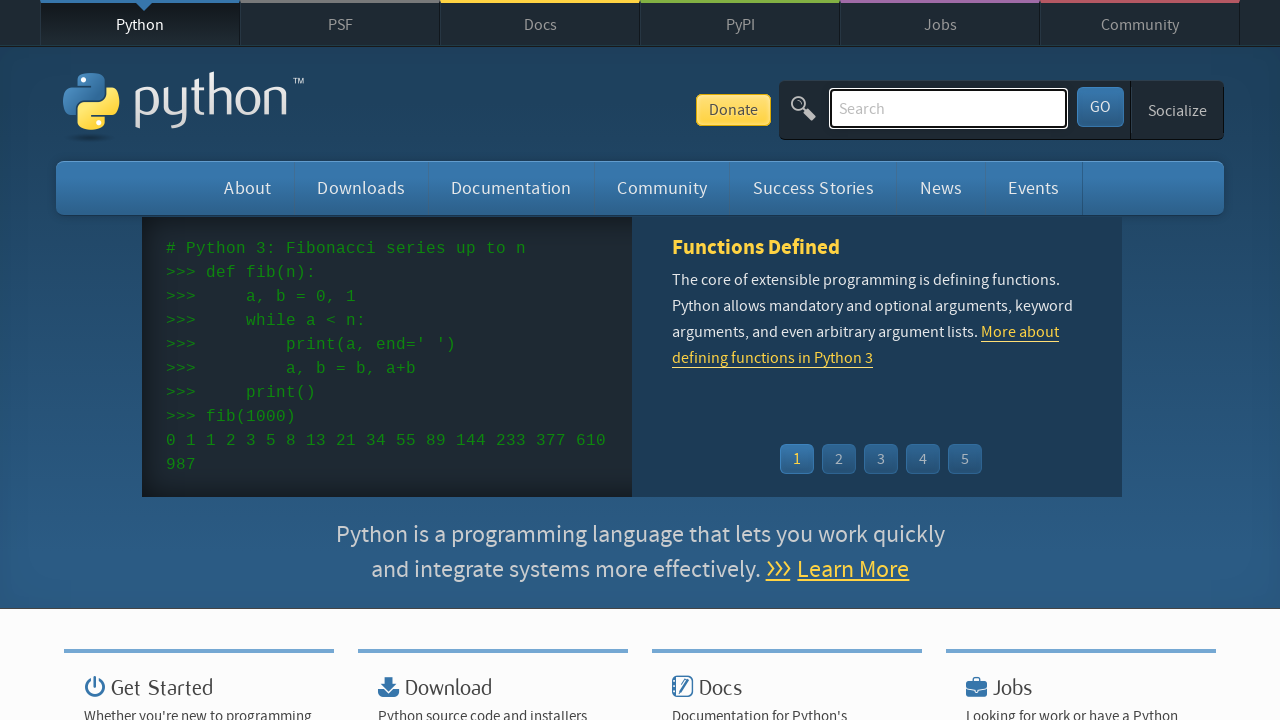

Filled search box with 'pycon' on input[name='q']
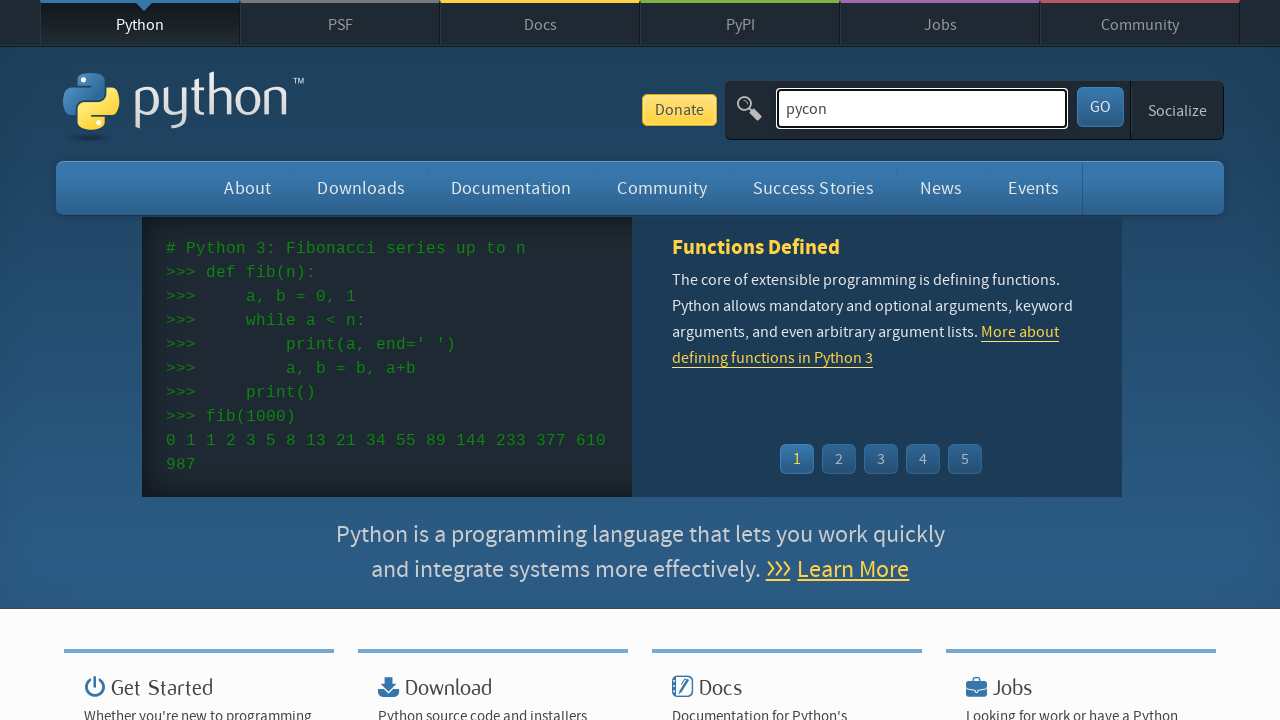

Pressed Enter to submit search form on input[name='q']
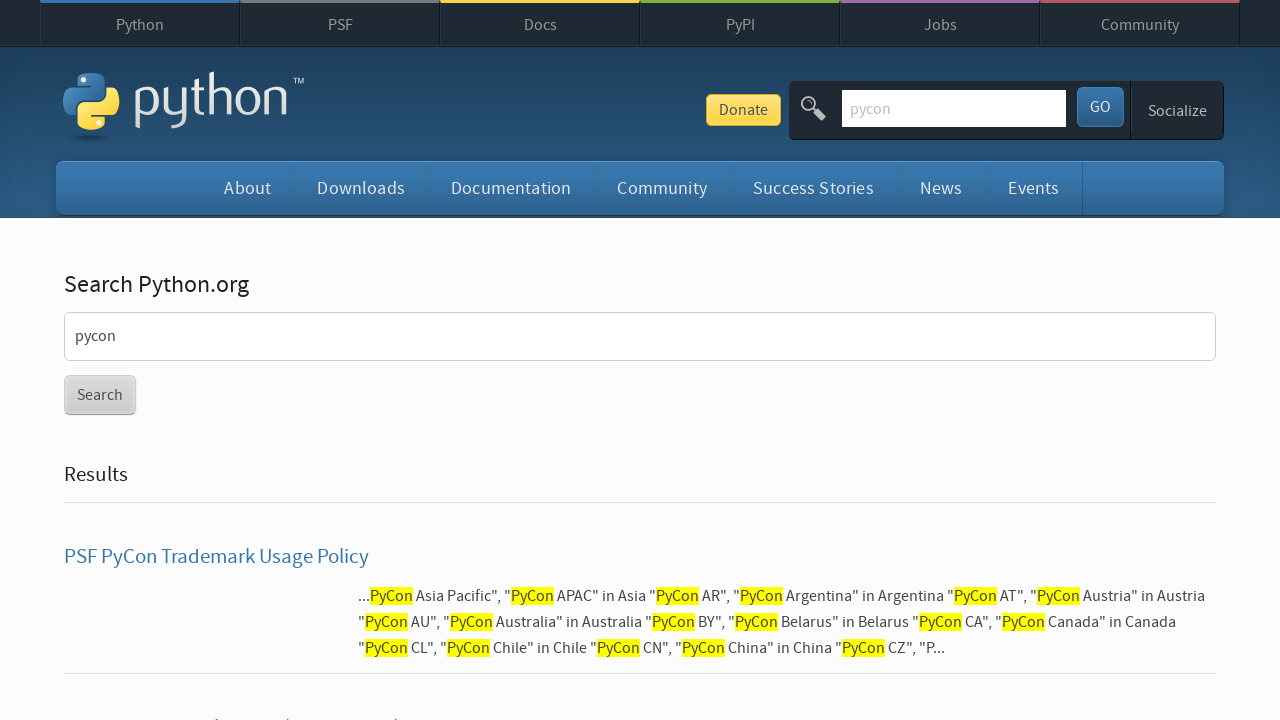

Waited for page to reach networkidle state
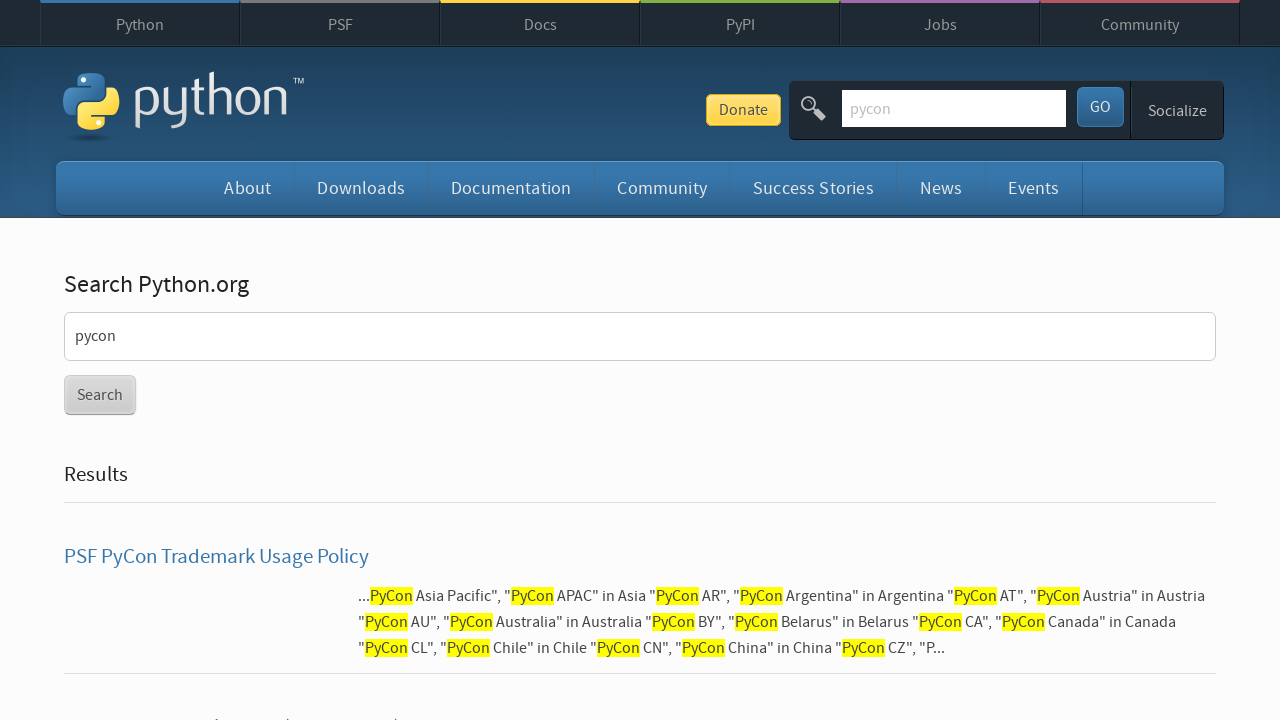

Verified search results were returned (no 'no result found' message)
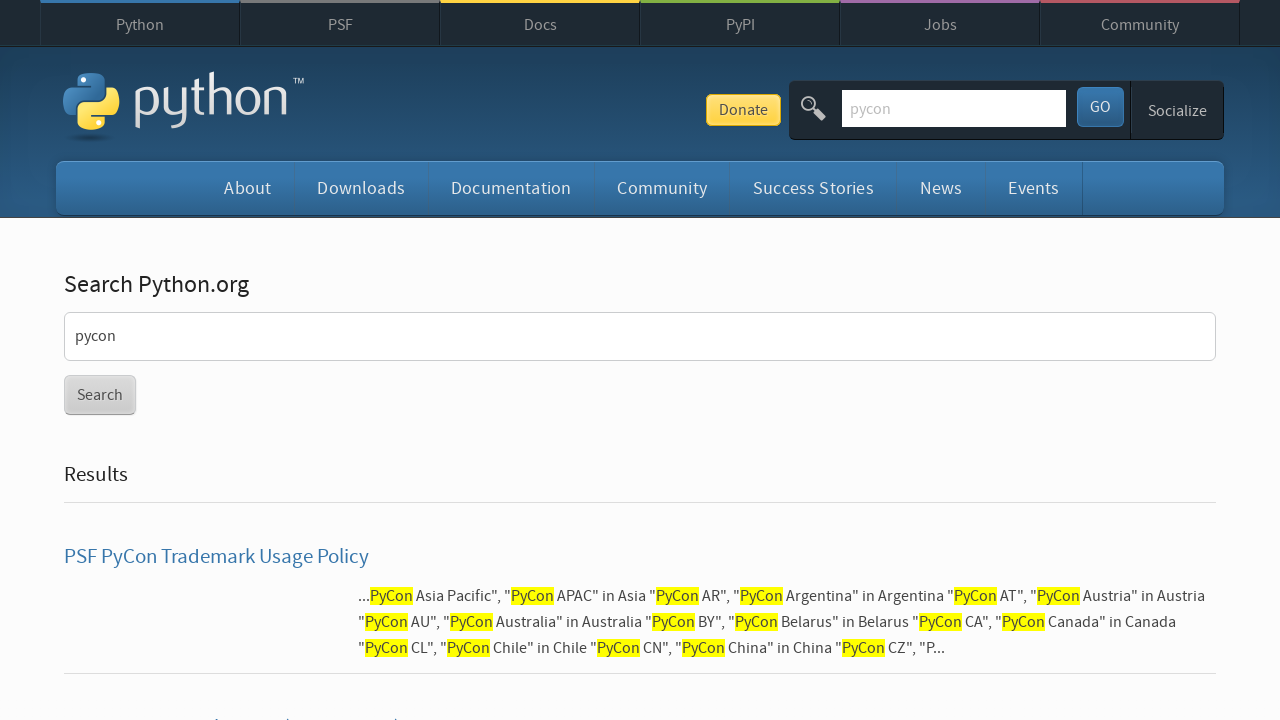

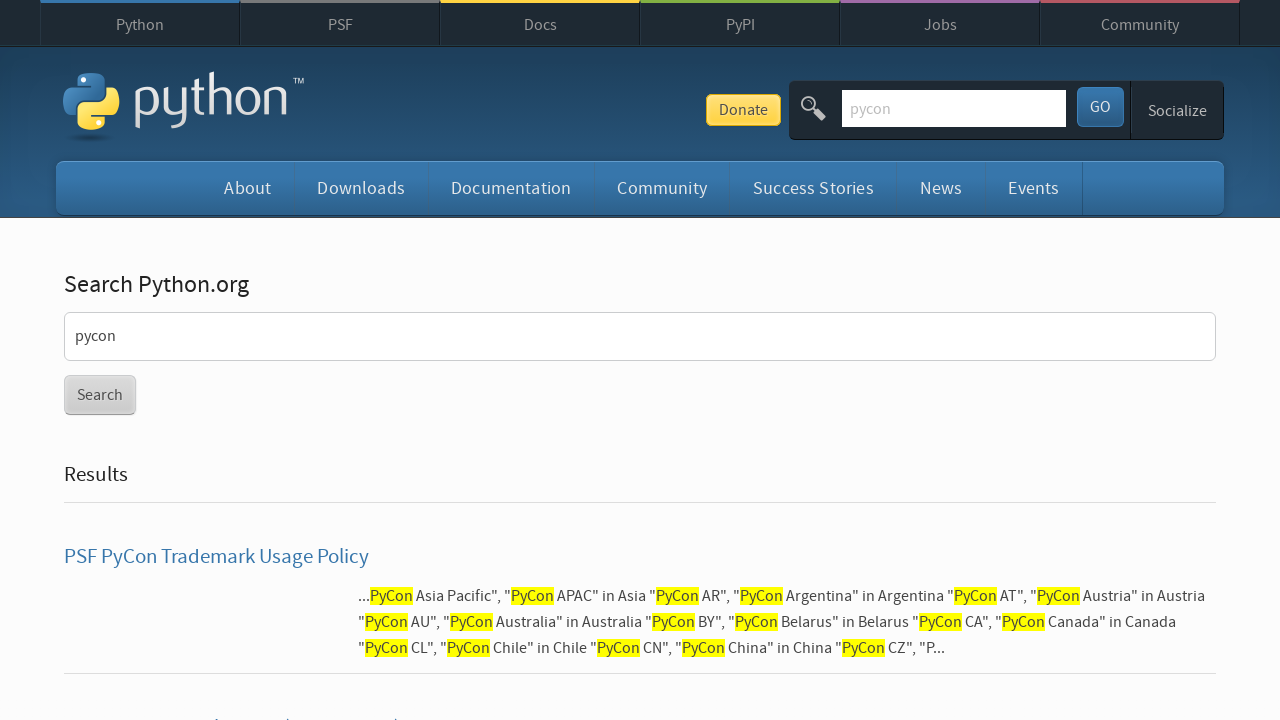